Navigates to the-internet.herokuapp.com and clicks on the 11th link in the list of all links on the page

Starting URL: https://the-internet.herokuapp.com/

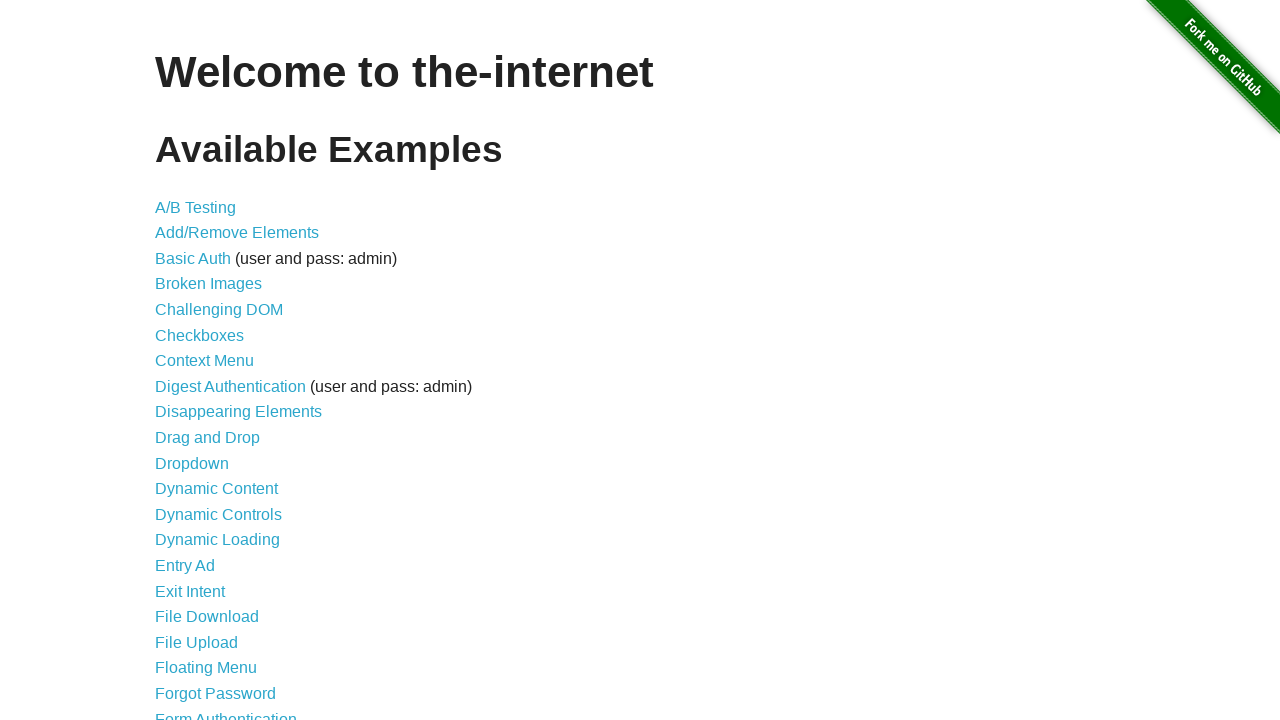

Navigated to the-internet.herokuapp.com homepage
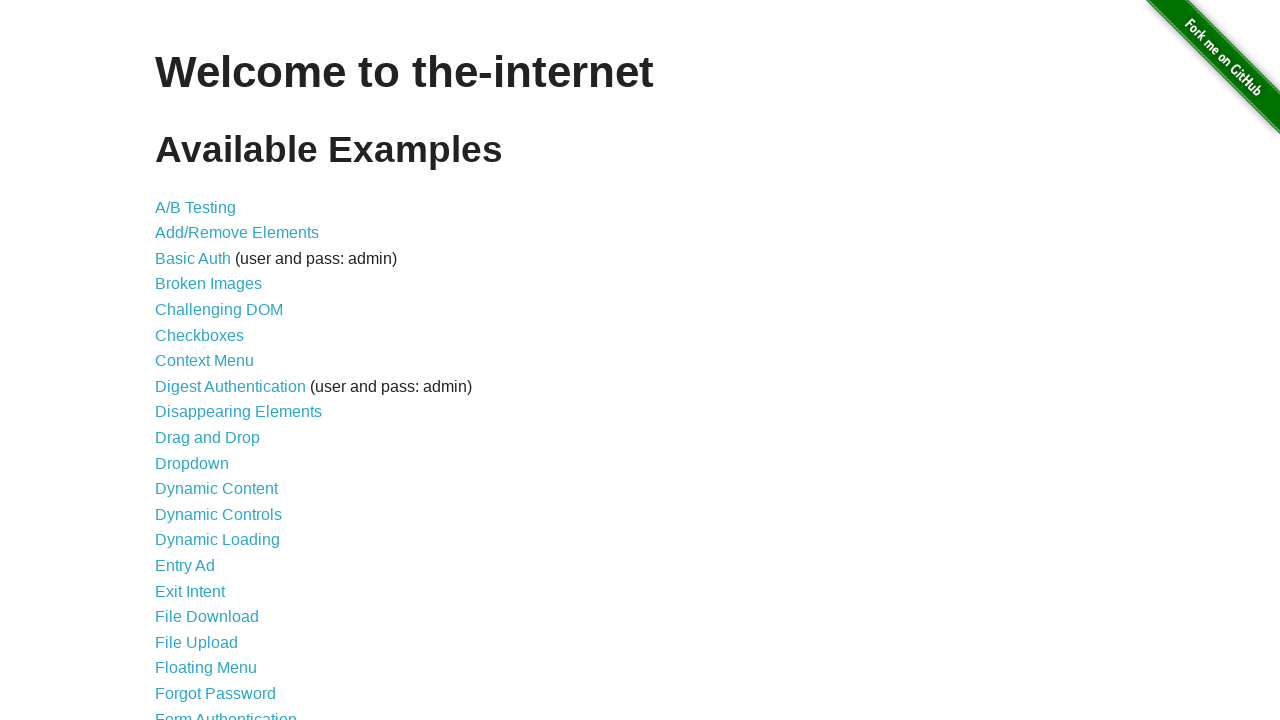

Found all links on the page
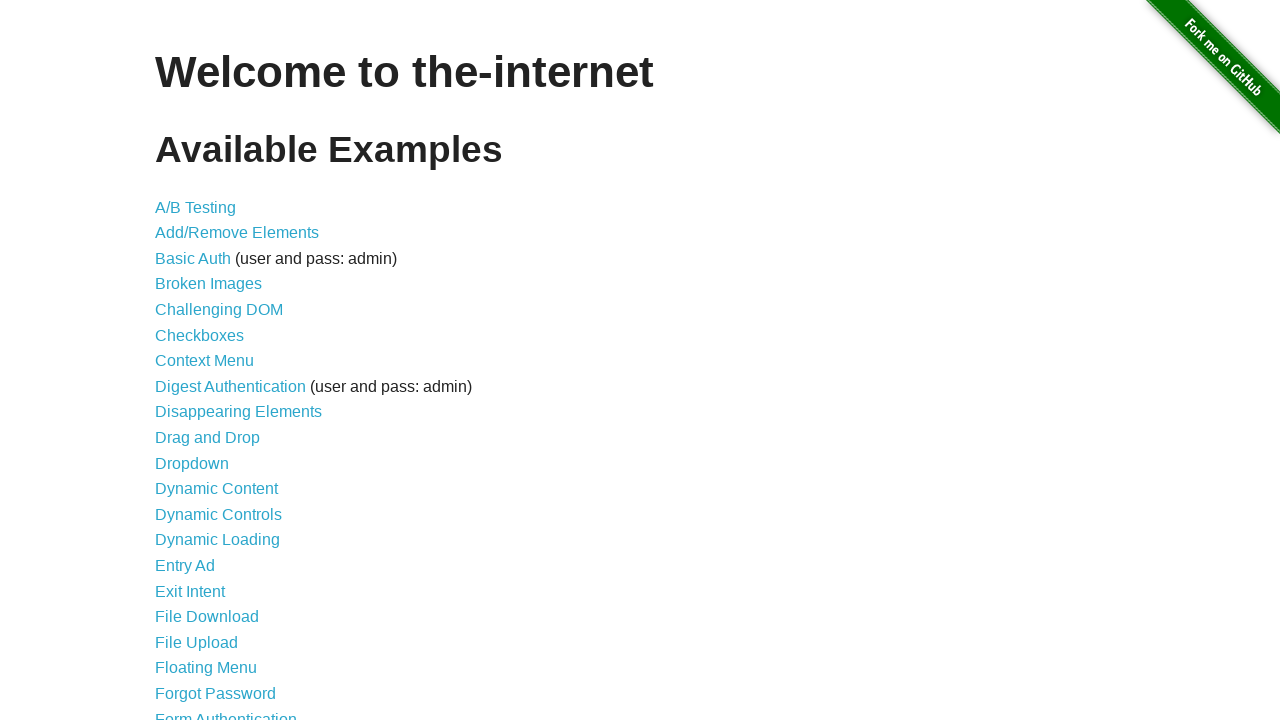

Clicked on the 11th link in the list at (208, 438) on a >> nth=10
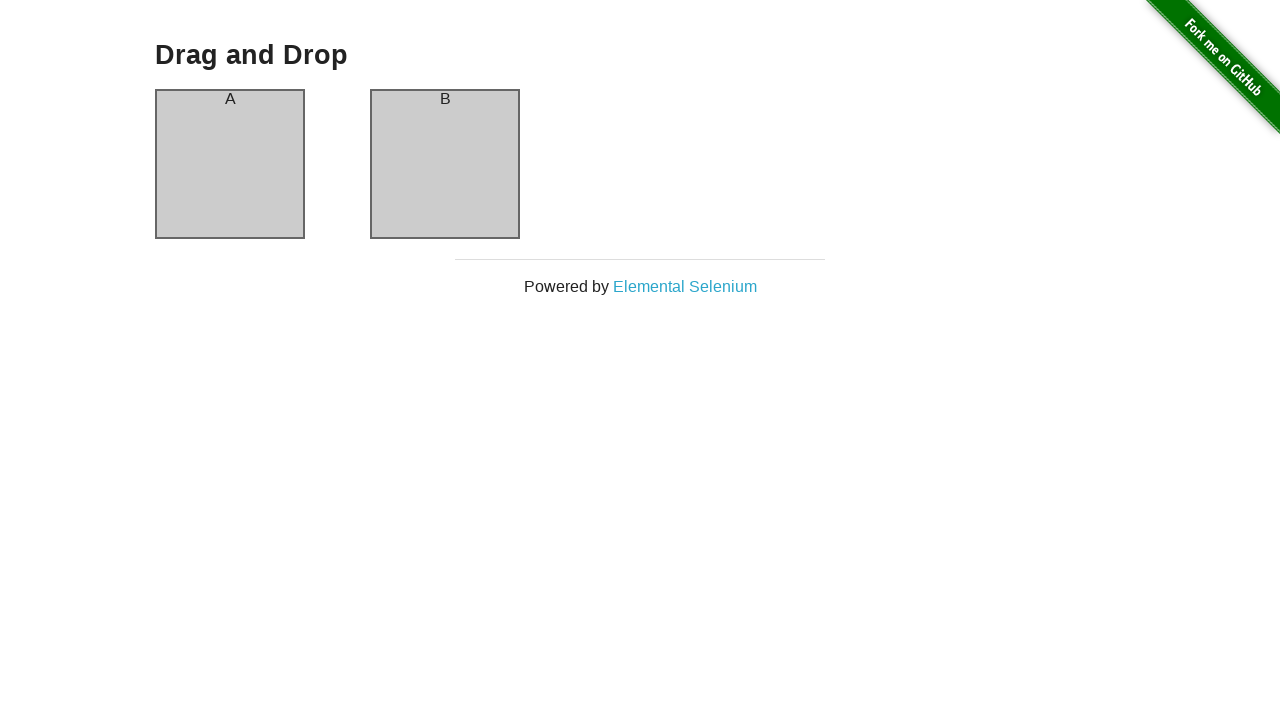

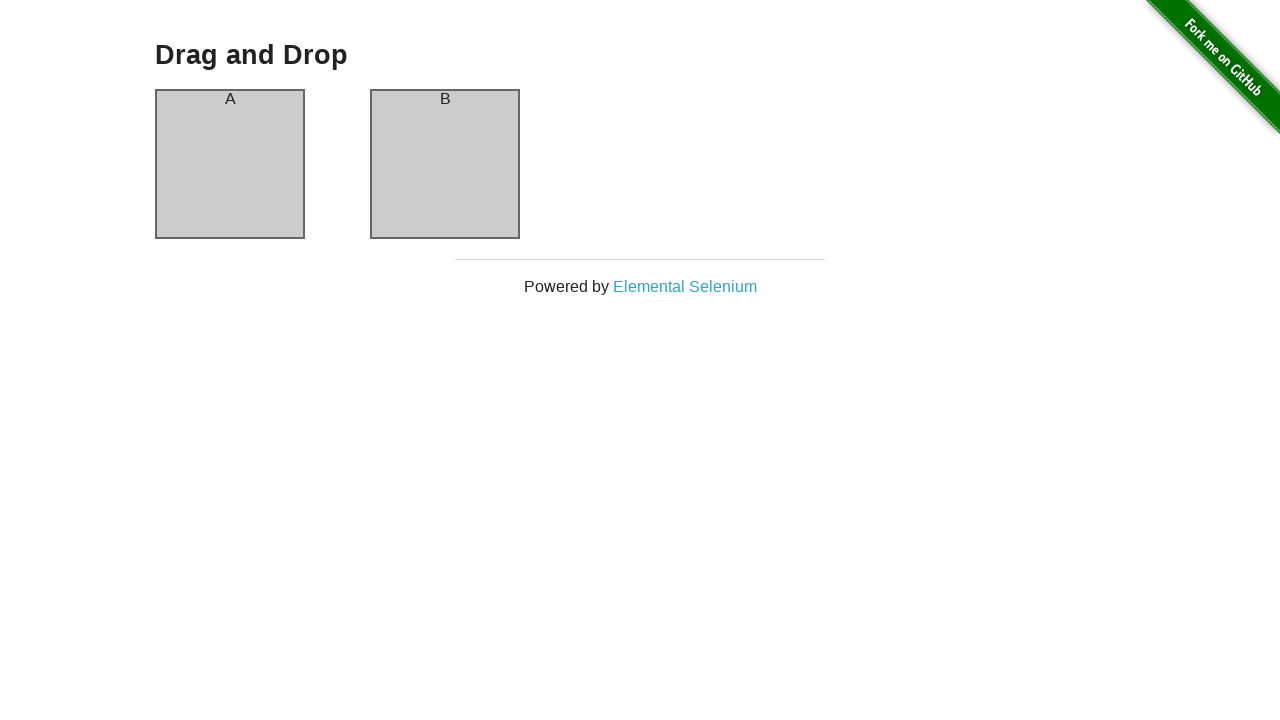